Tests form filling functionality on a practice website by entering email, password, name, selecting a checkbox, clicking a radio button, and submitting the form. Also tests field clearing and overwriting.

Starting URL: https://rahulshettyacademy.com/angularpractice

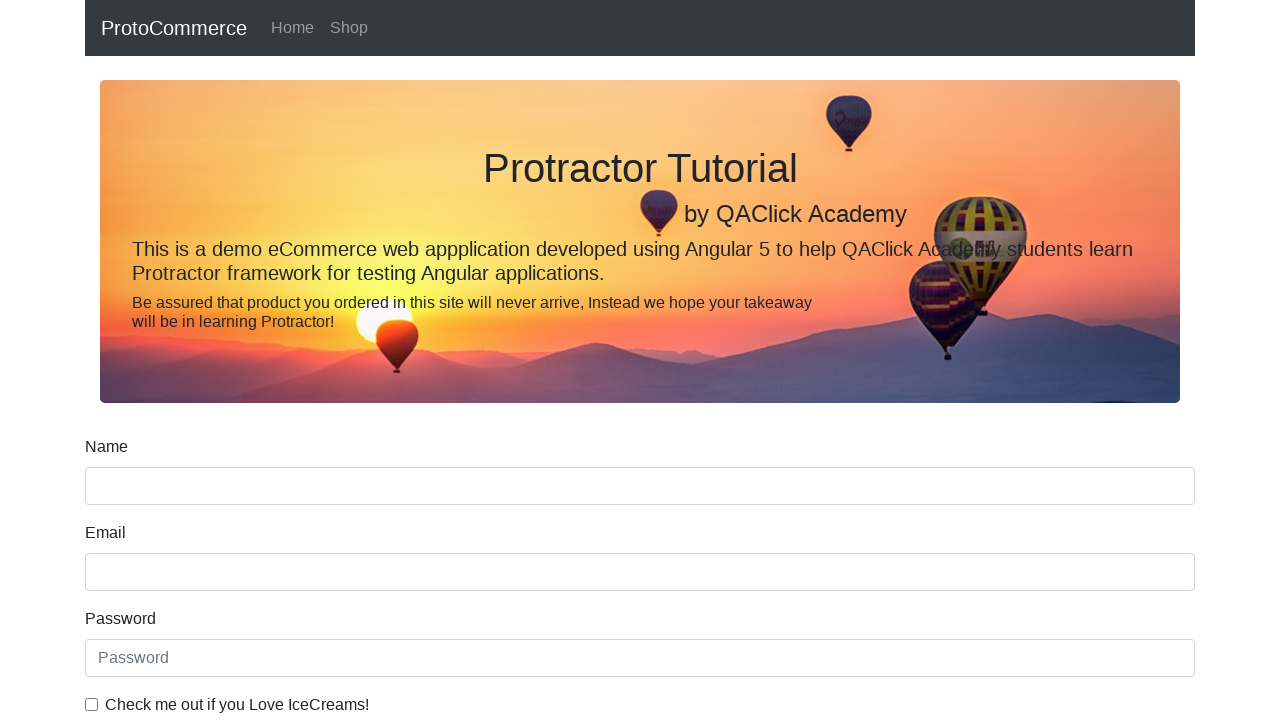

Verified page URL is correct
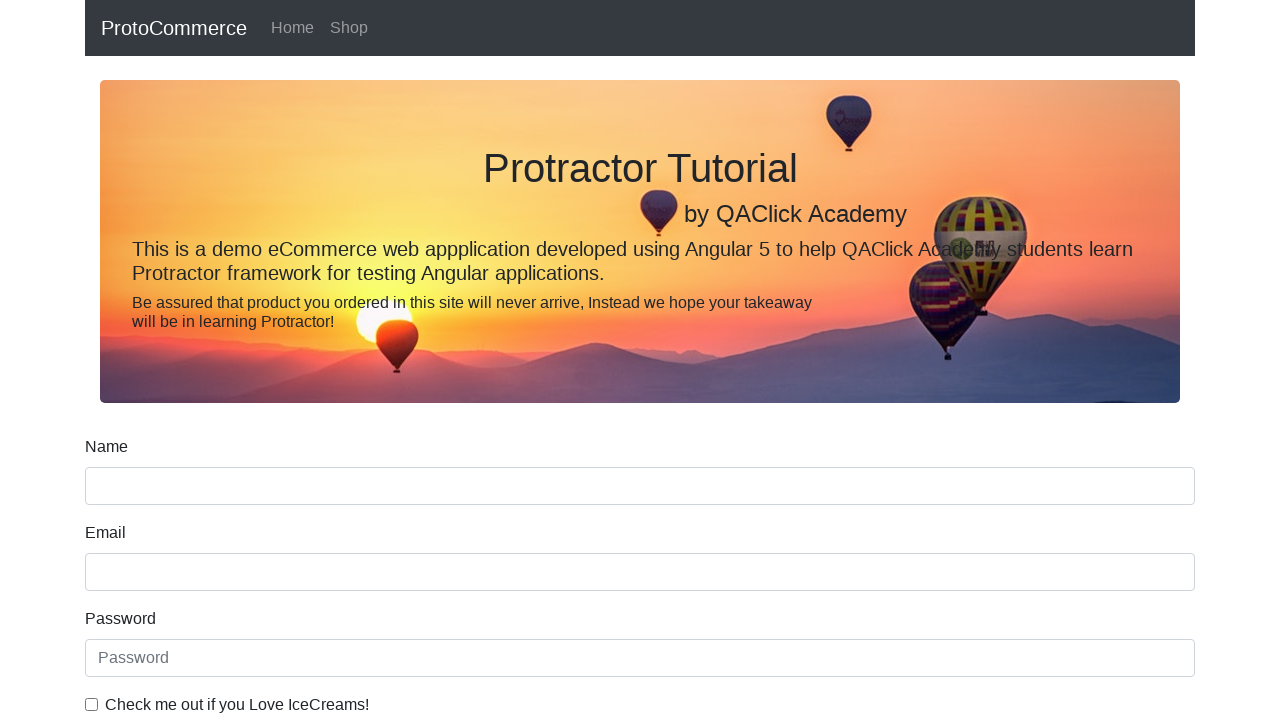

Filled email field with 'testuser.demo@example.com' on input[name='email']
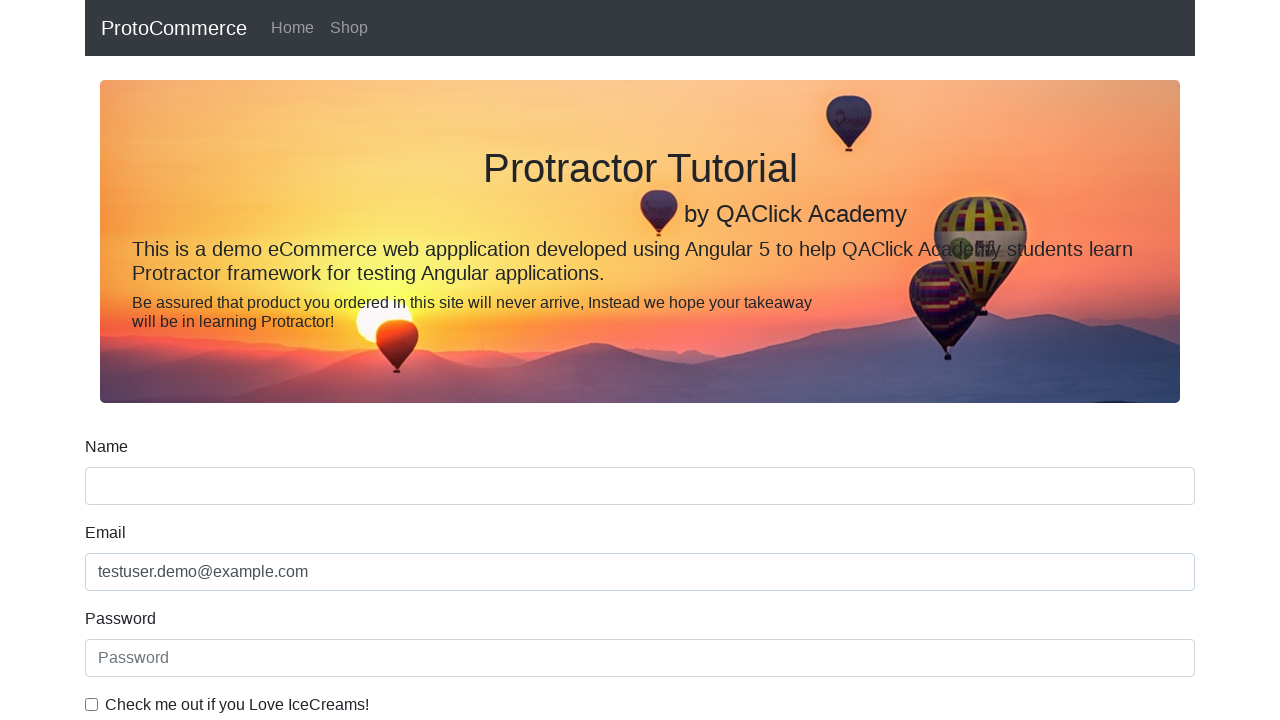

Filled password field with 'SecurePass456' on #exampleInputPassword1
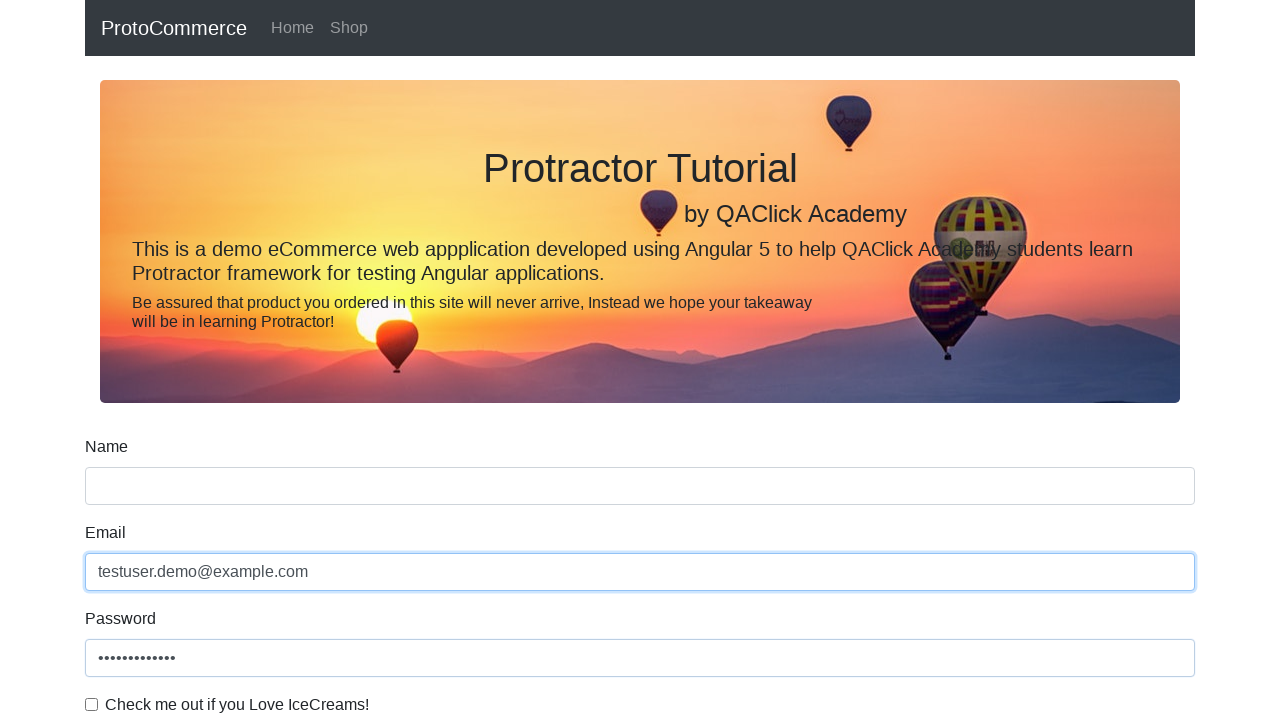

Clicked the checkbox at (92, 704) on #exampleCheck1
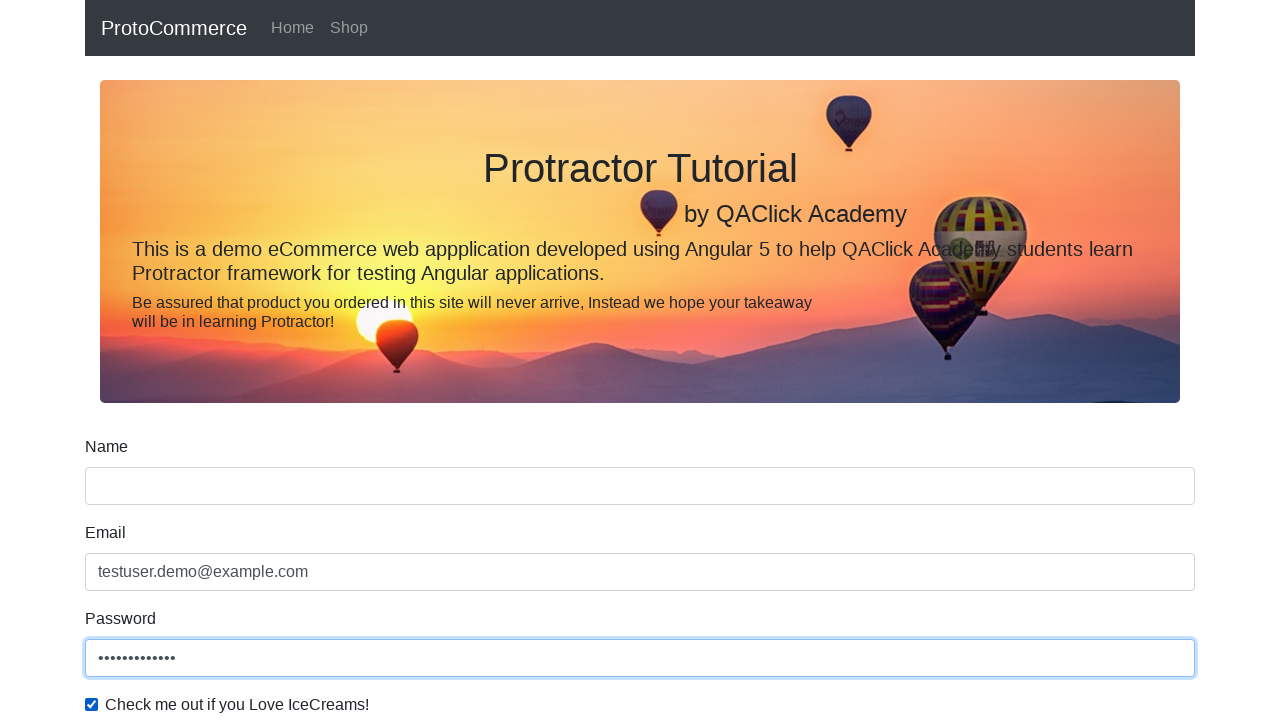

Filled name field with 'John Test User' on input[name='name']
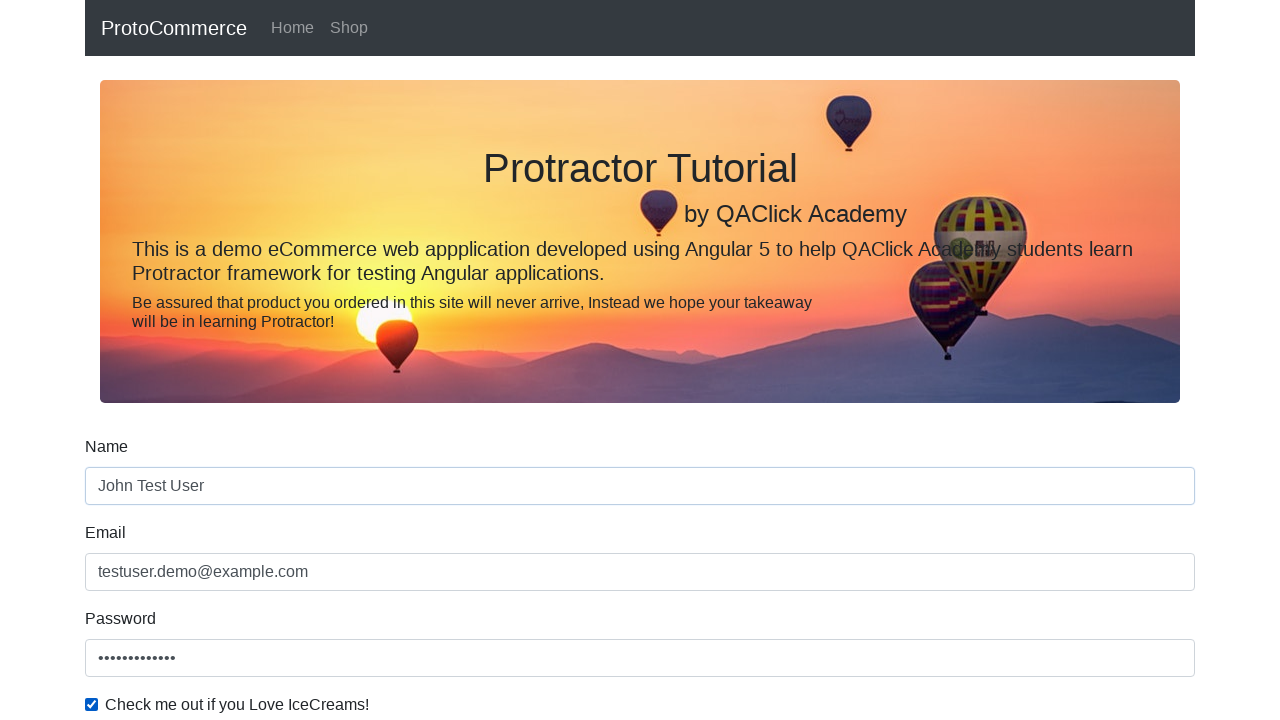

Clicked the first radio button at (238, 360) on #inlineRadio1
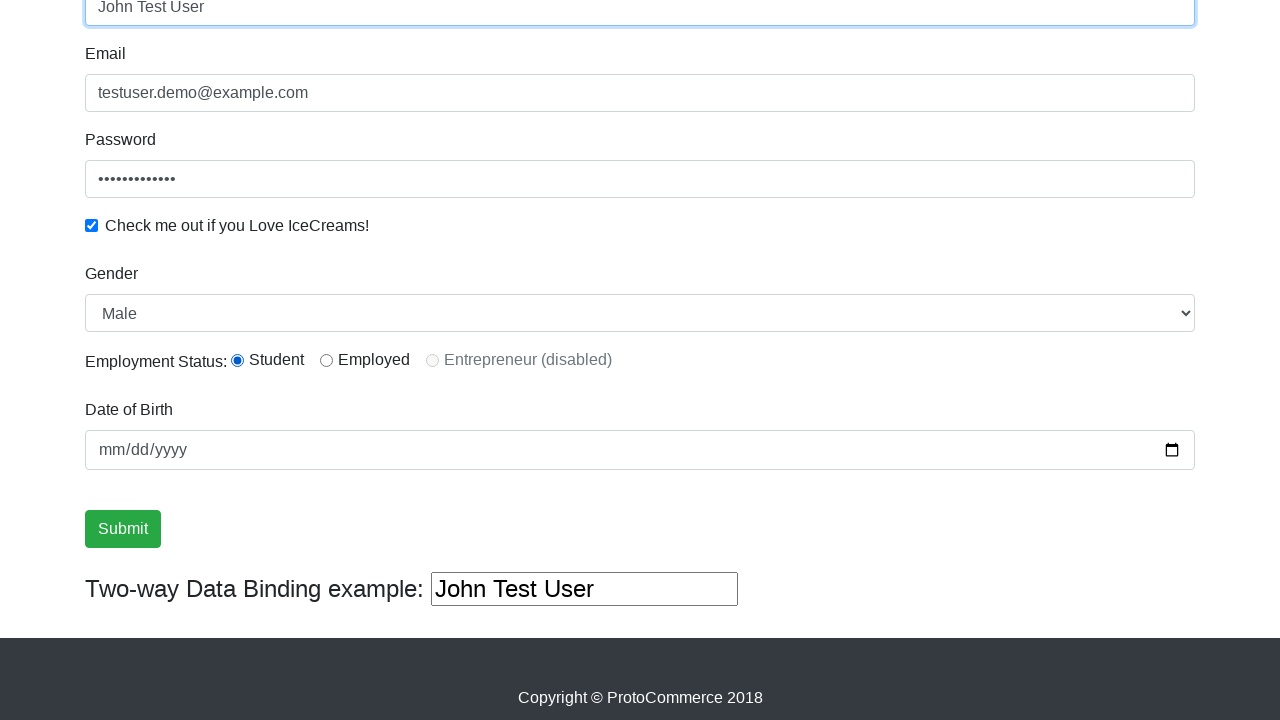

Clicked the form submit button at (123, 529) on input[type='submit']
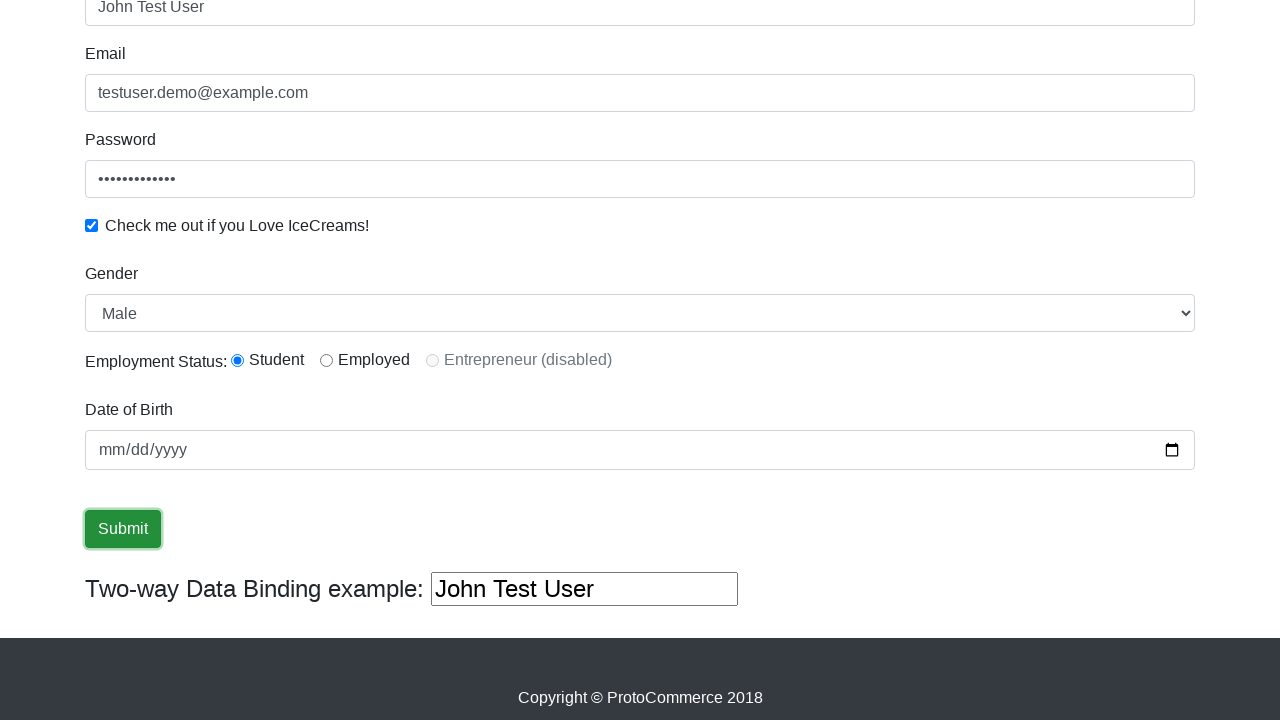

Success message appeared
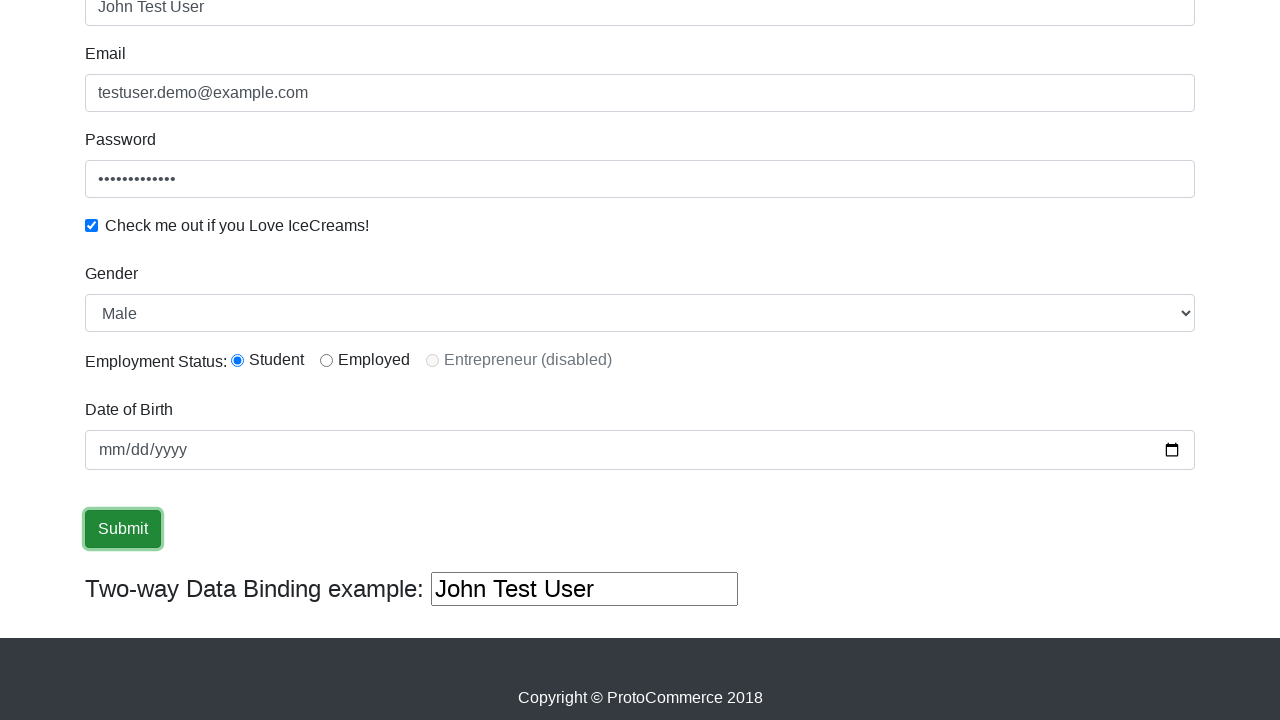

Retrieved success message text content
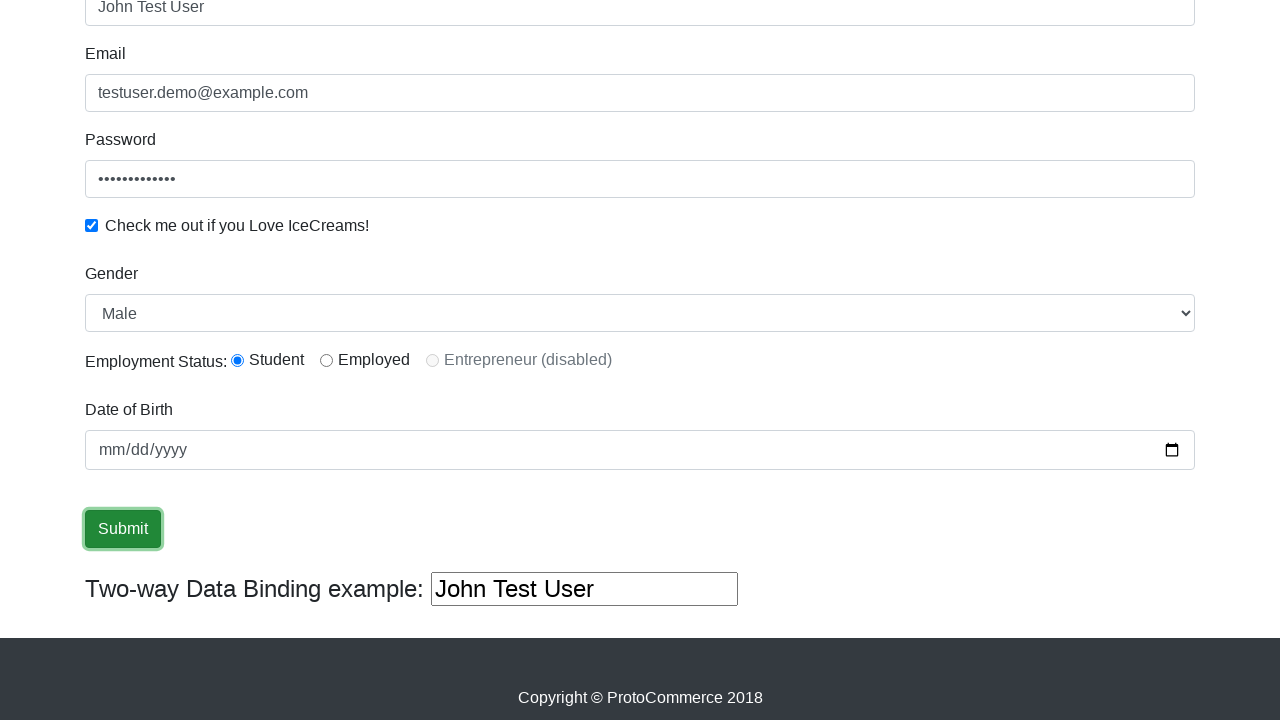

Filled the third text input field with 'Overriding Text' on (//input[@type='text'])[3]
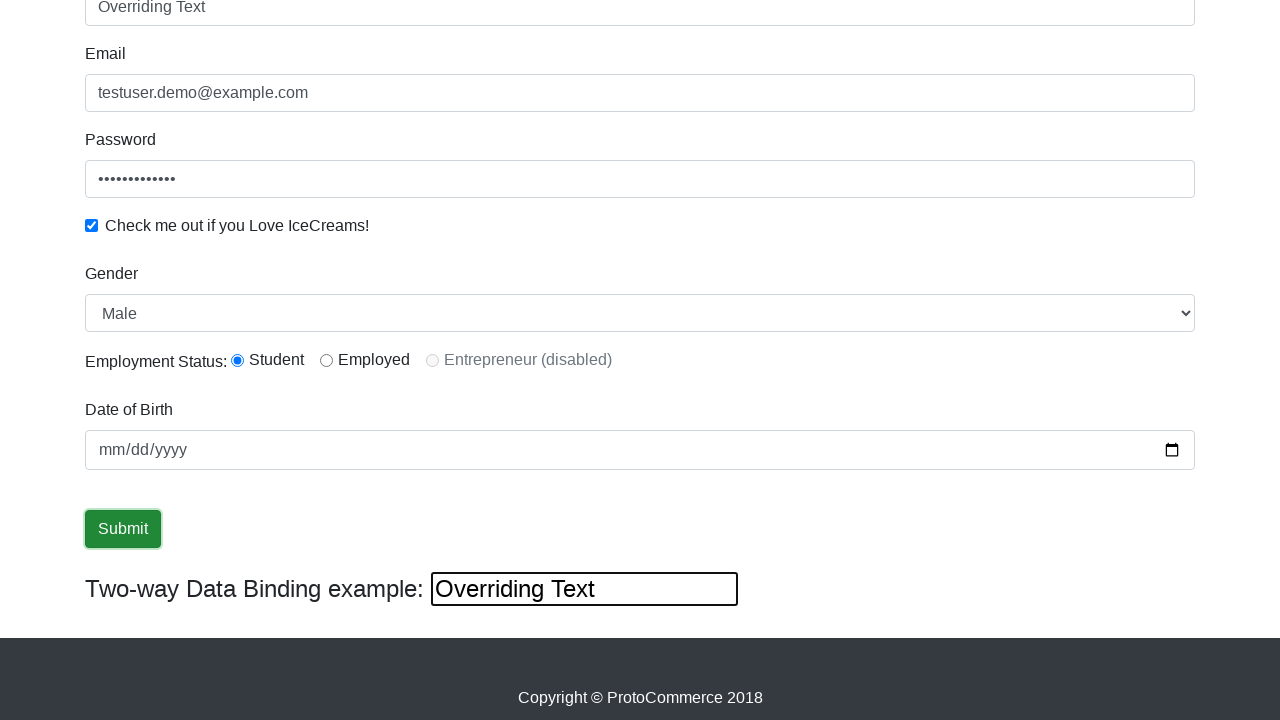

Cleared the third text input field on (//input[@type='text'])[3]
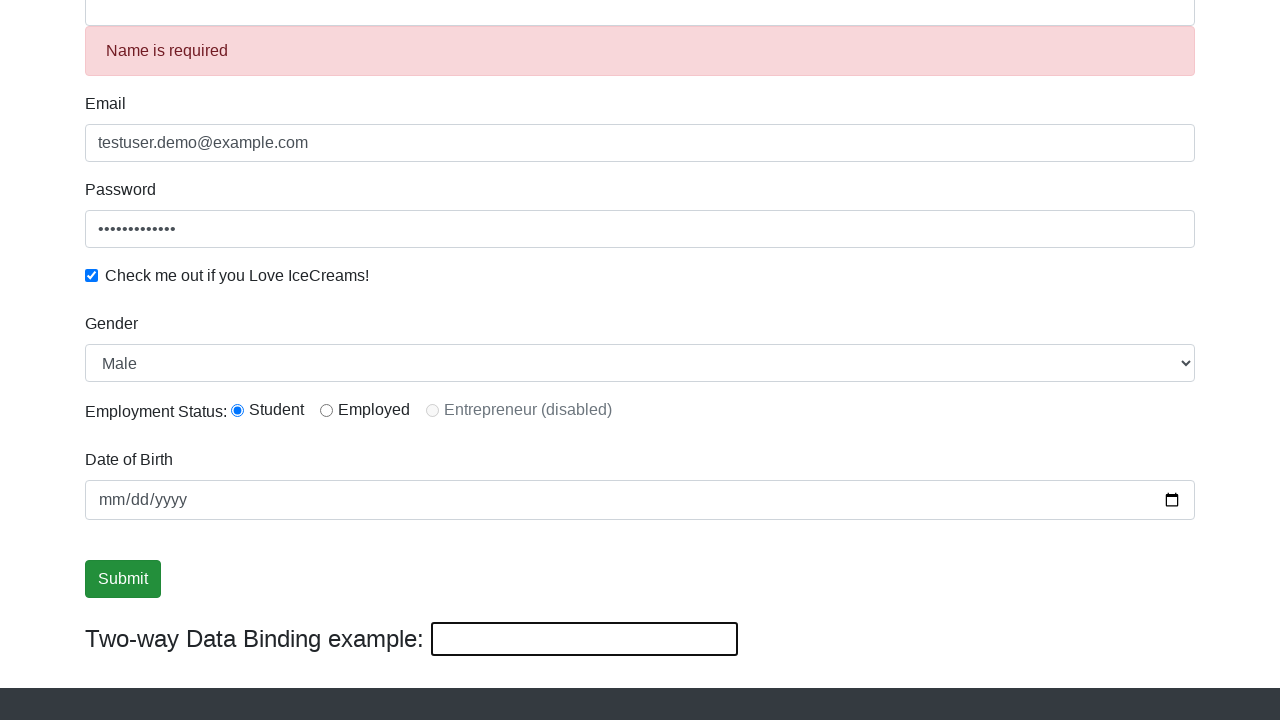

Verified success message contains 'Success' text
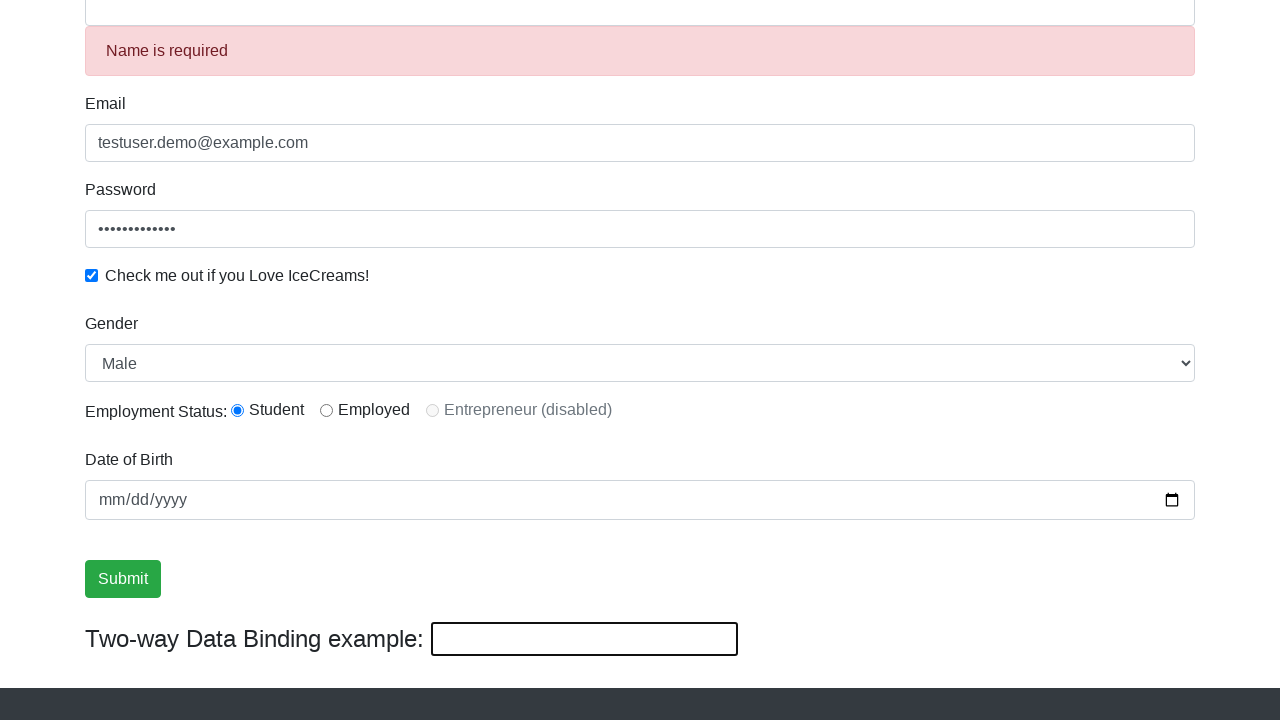

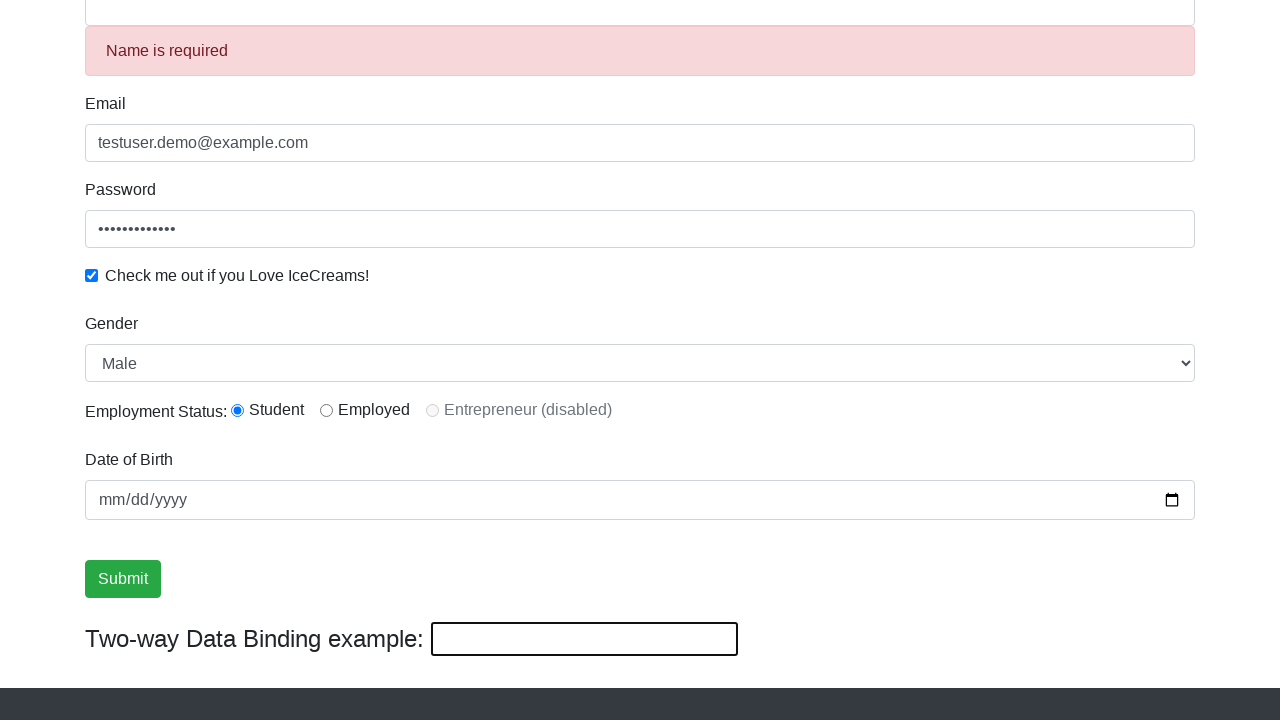